Tests adding multiple budget entries with varying types (income/expense), filling in random dates, descriptions, and amounts, then verifying the total balance is calculated correctly.

Starting URL: https://qaplayground.dev/apps/budget-tracker/

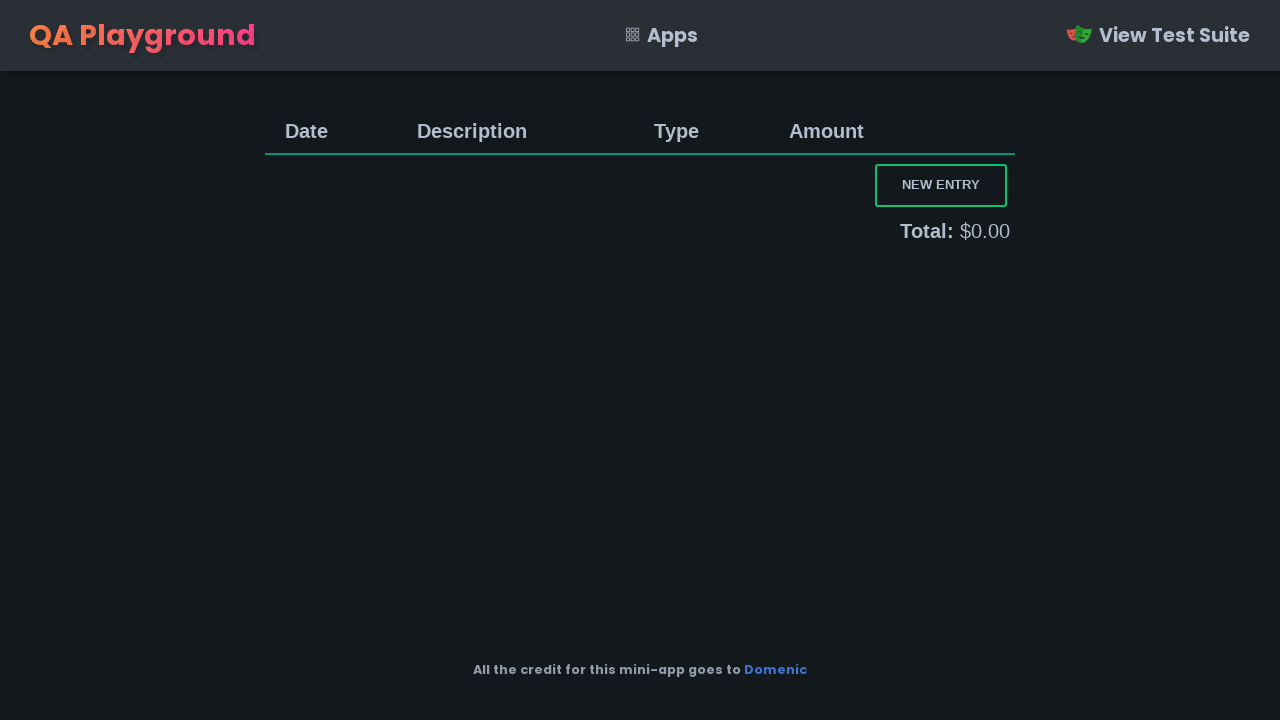

Clicked 'New Entry' button (entry 1 of 3) at (941, 185) on button.new-entry
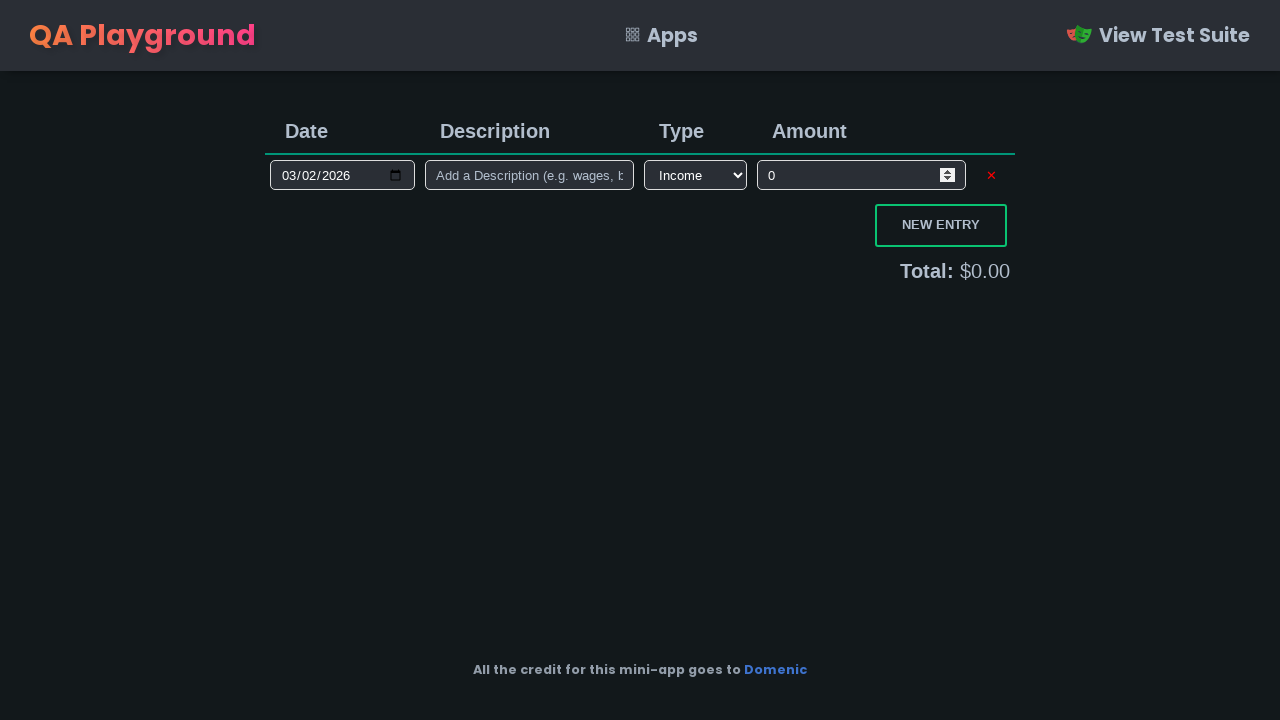

Clicked 'New Entry' button (entry 2 of 3) at (941, 225) on button.new-entry
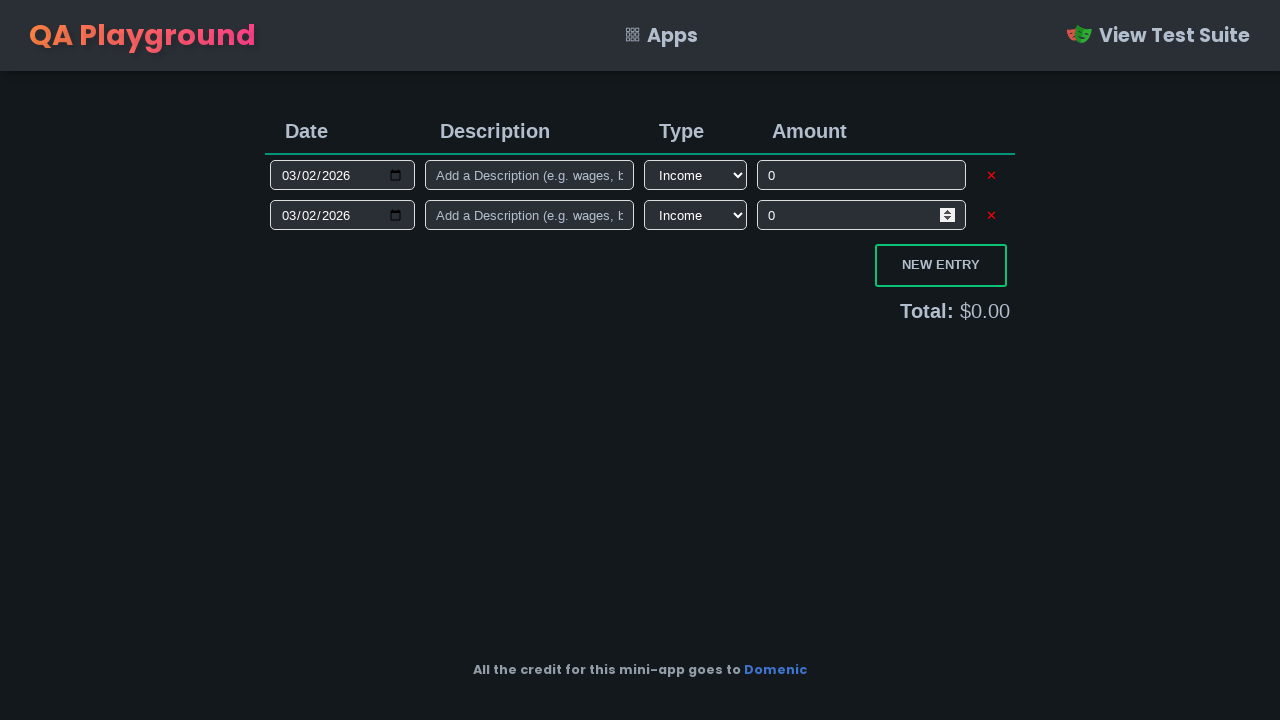

Clicked 'New Entry' button (entry 3 of 3) at (941, 265) on button.new-entry
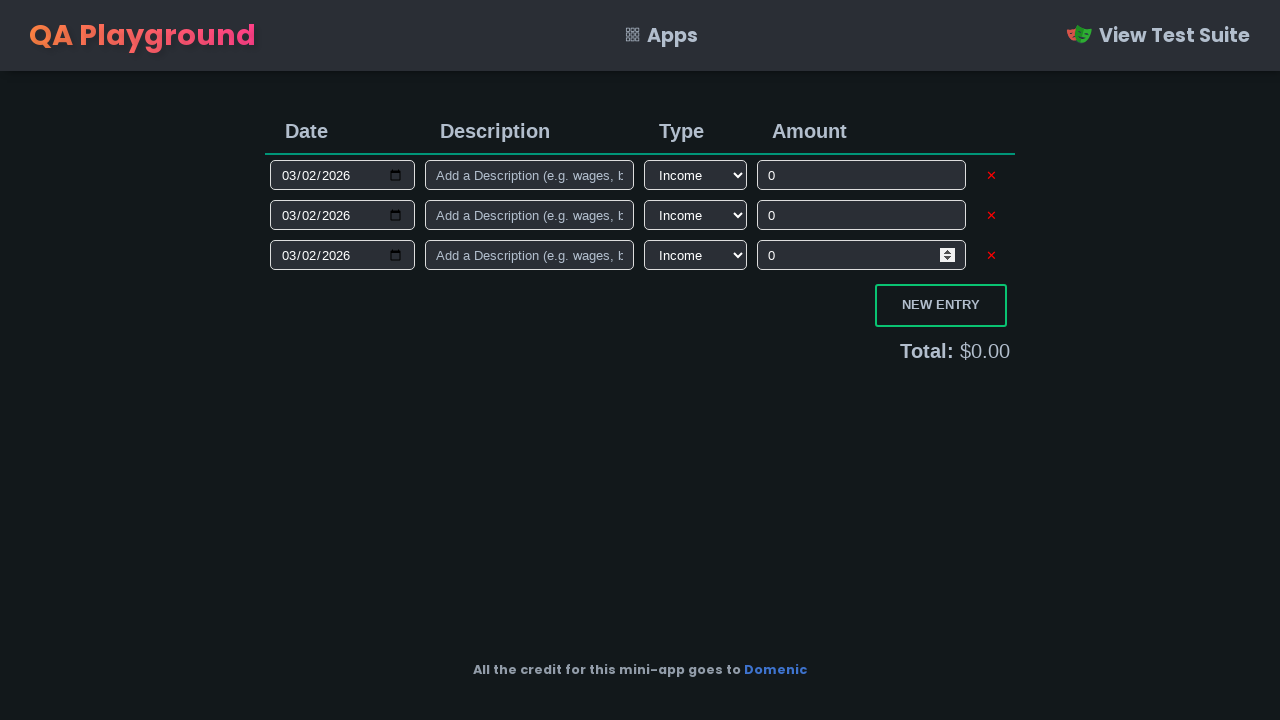

Filled date field for entry 1 with '2023-05-15' on input.input-date >> nth=0
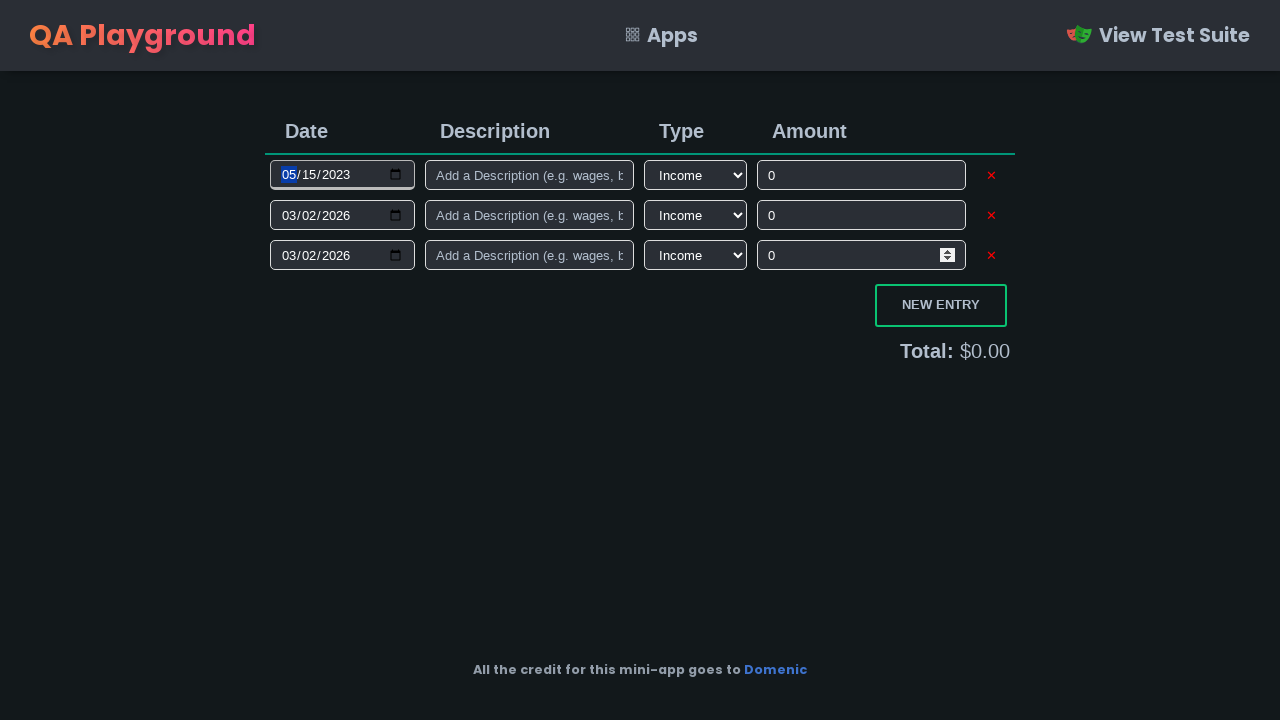

Filled description field for entry 1 with 'Sale' on input.input-description >> nth=0
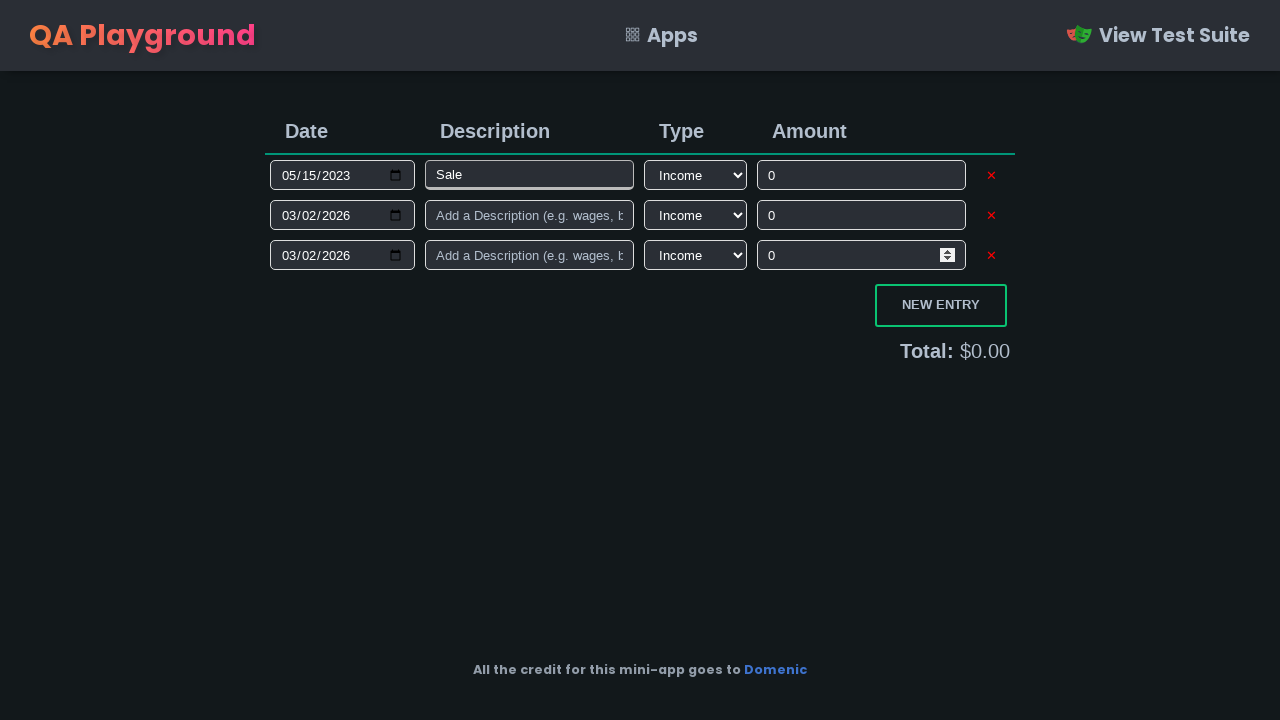

Selected 'income' type for entry 1 on select.input-type >> nth=0
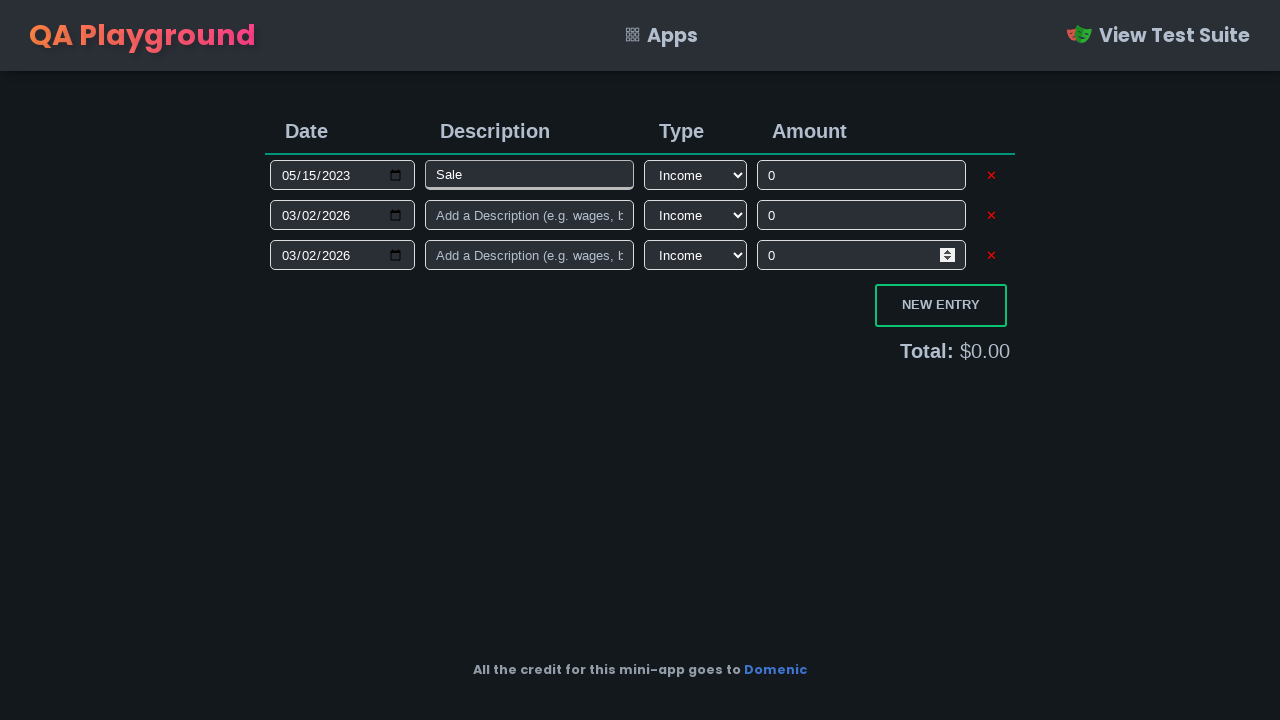

Filled amount field for entry 1 with '5000' on input.input-amount >> nth=0
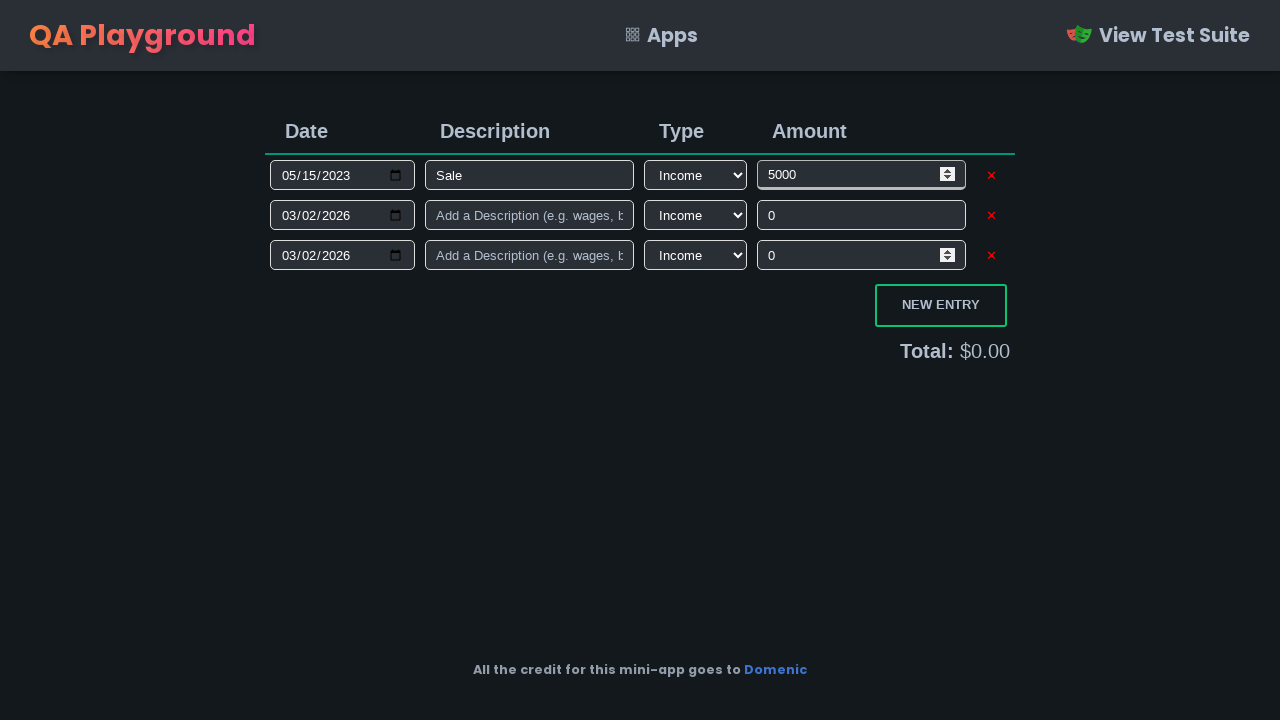

Filled date field for entry 2 with '2022-08-22' on input.input-date >> nth=1
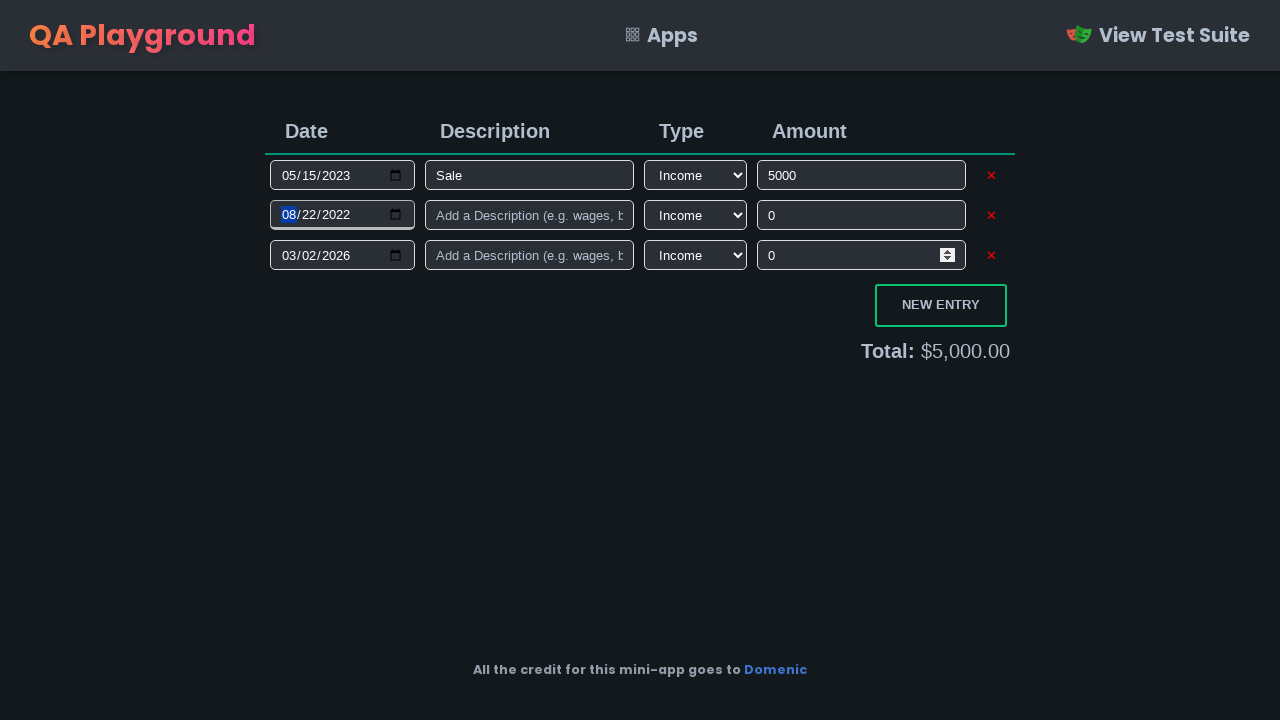

Filled description field for entry 2 with 'Travel' on input.input-description >> nth=1
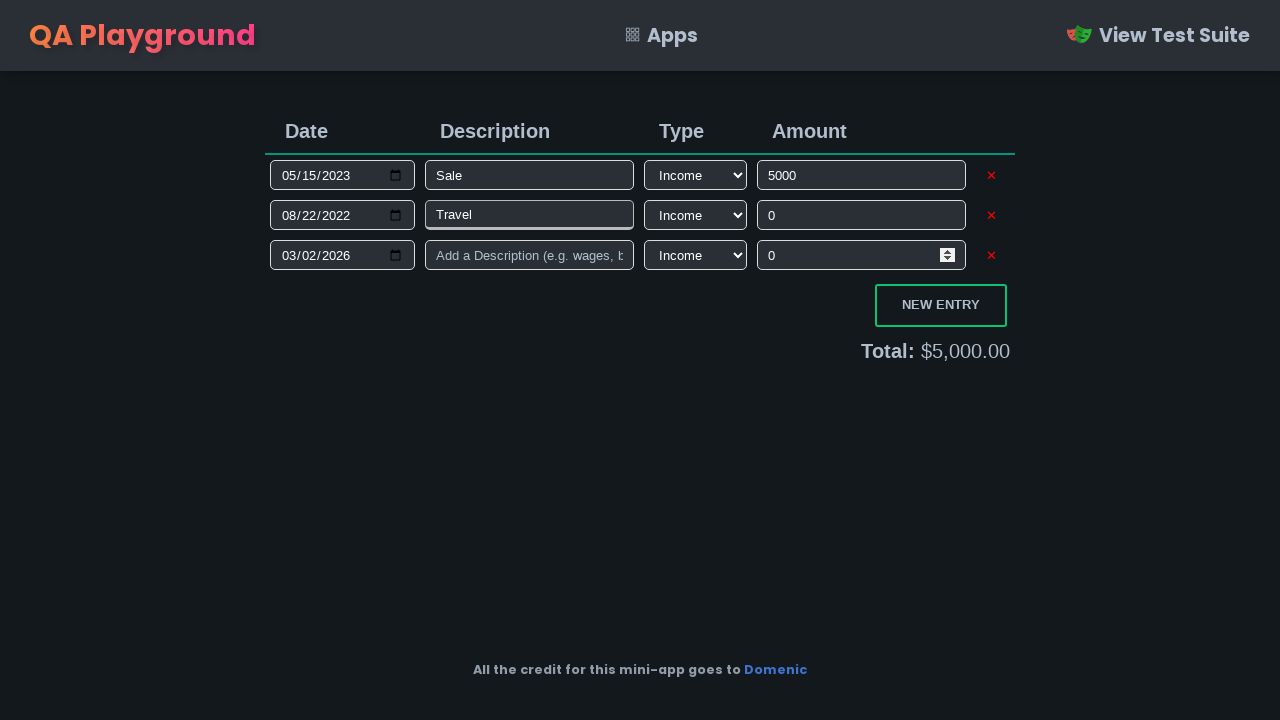

Selected 'expense' type for entry 2 on select.input-type >> nth=1
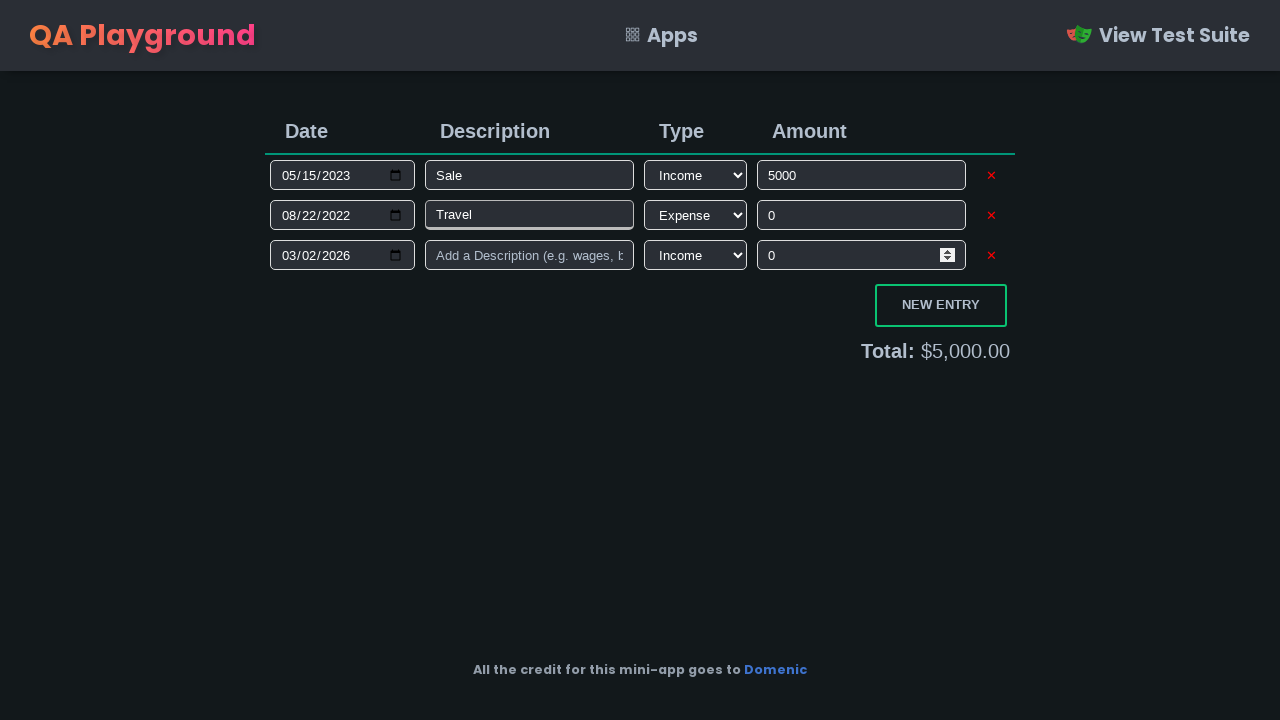

Filled amount field for entry 2 with '1500' on input.input-amount >> nth=1
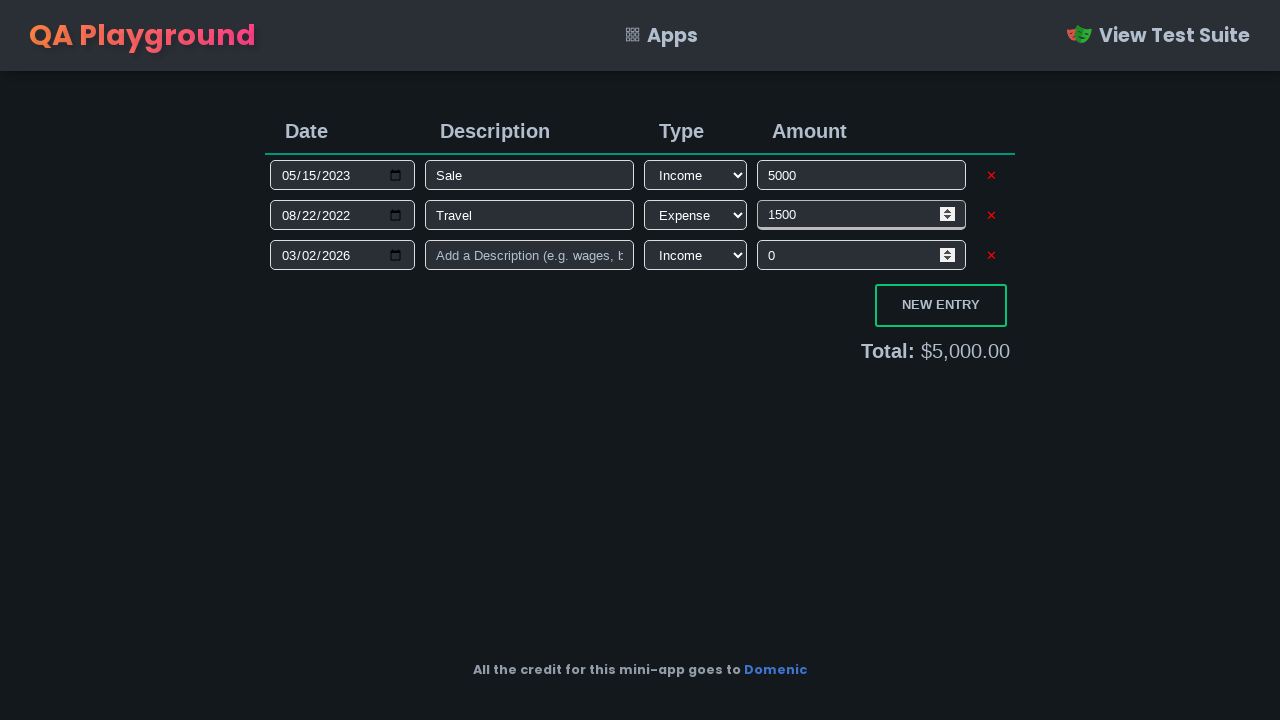

Filled date field for entry 3 with '2024-01-10' on input.input-date >> nth=2
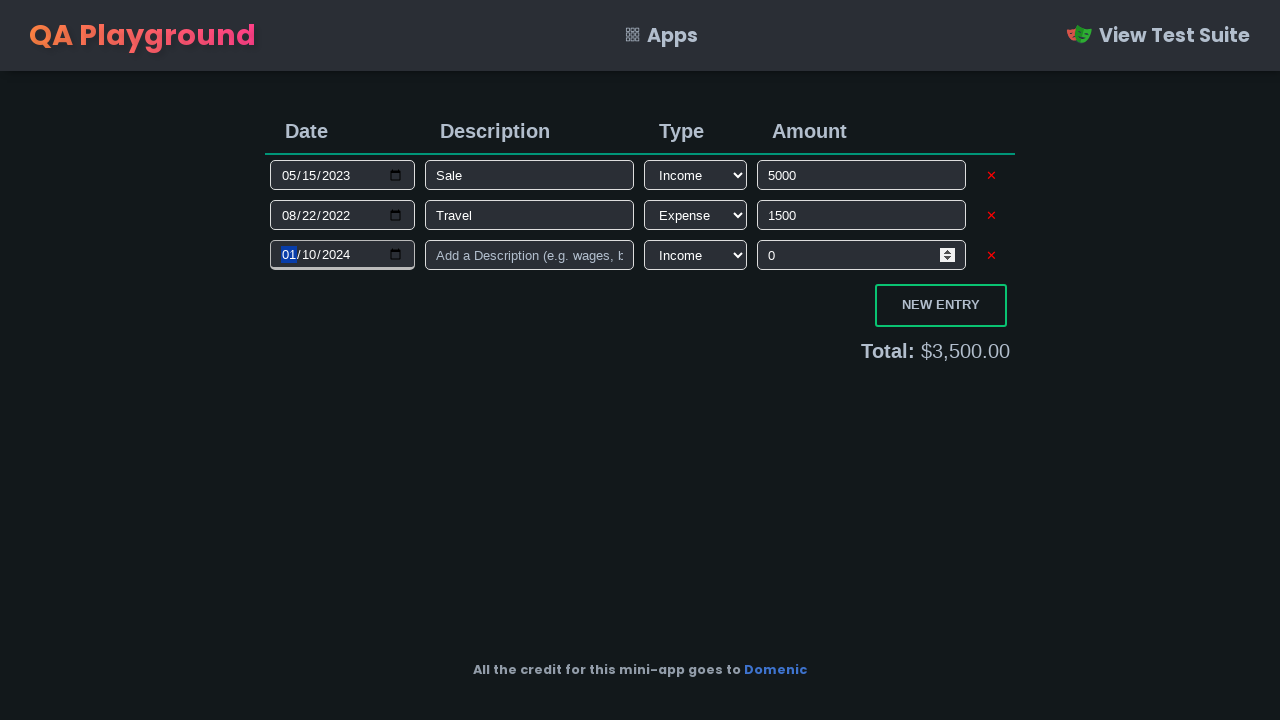

Filled description field for entry 3 with 'Sale' on input.input-description >> nth=2
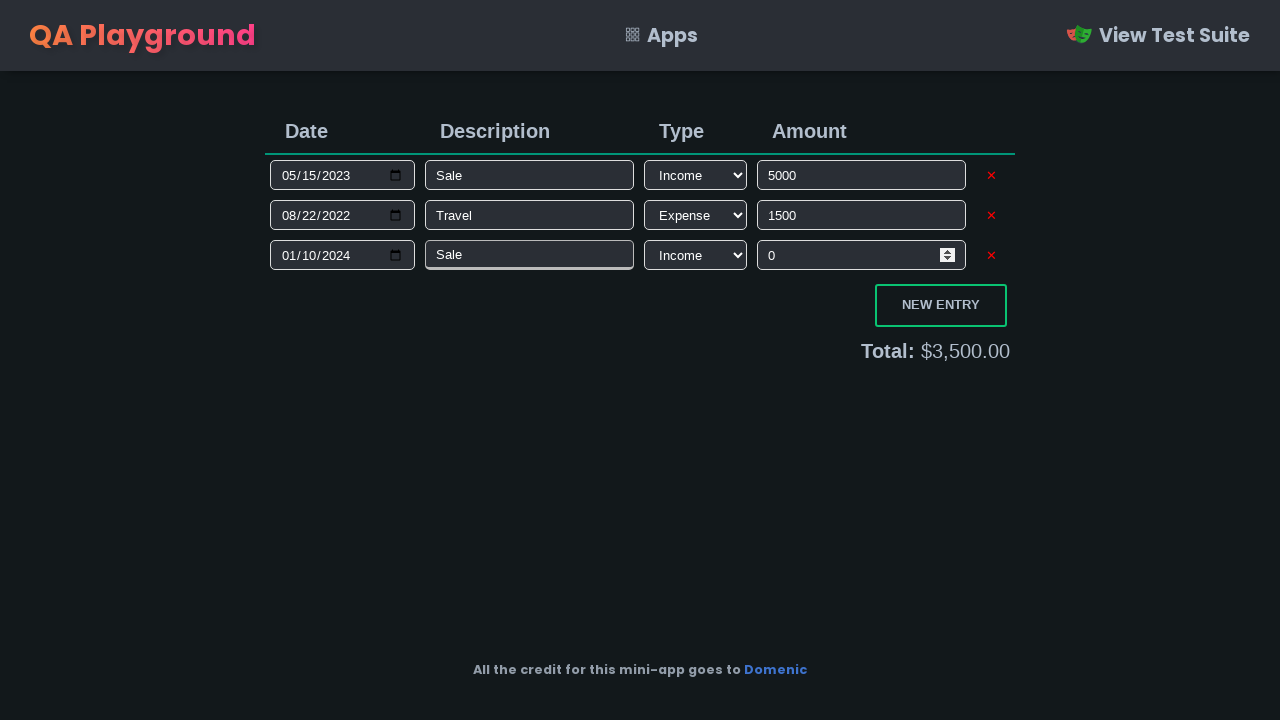

Selected 'income' type for entry 3 on select.input-type >> nth=2
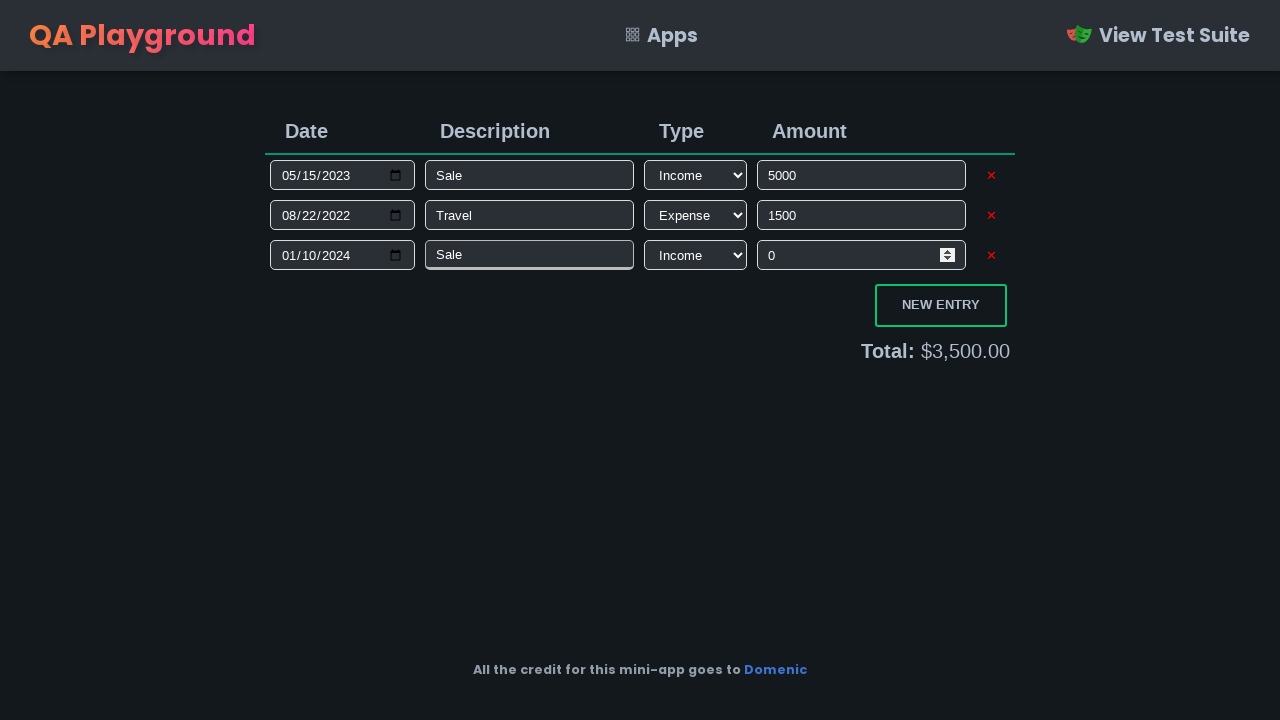

Filled amount field for entry 3 with '2500' on input.input-amount >> nth=2
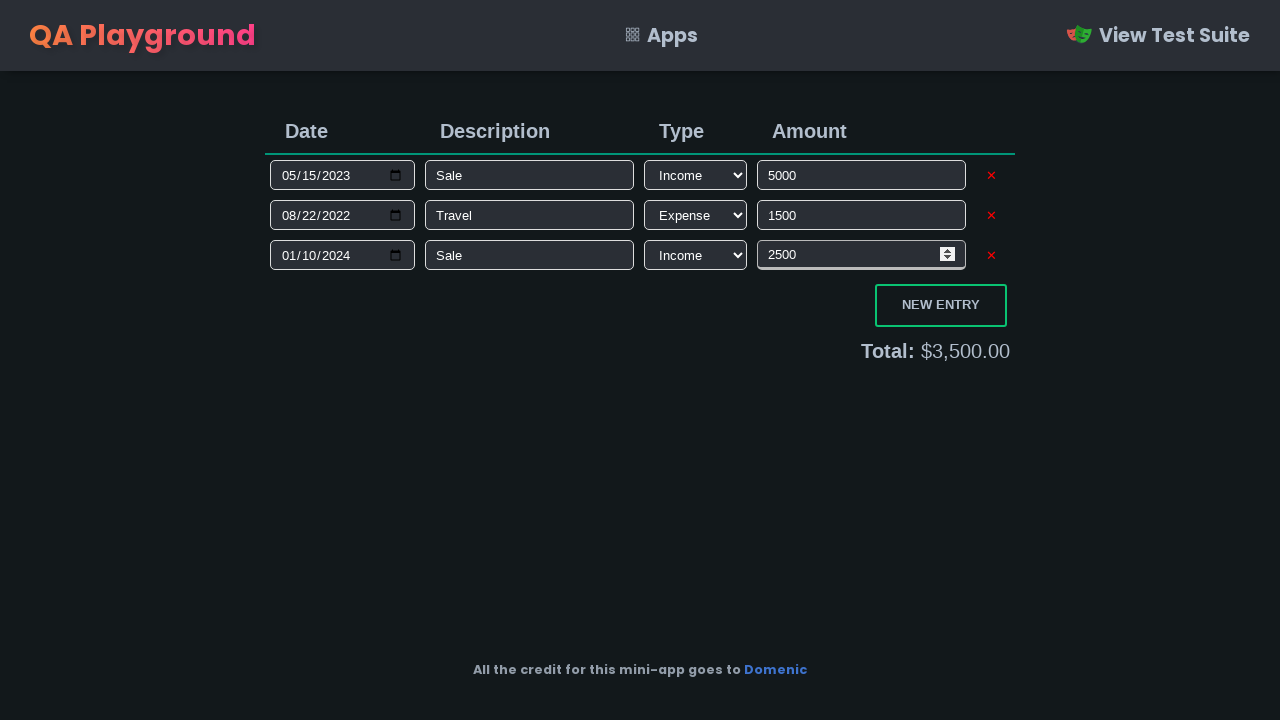

Clicked on total balance to ensure all entries are calculated at (966, 351) on span.total
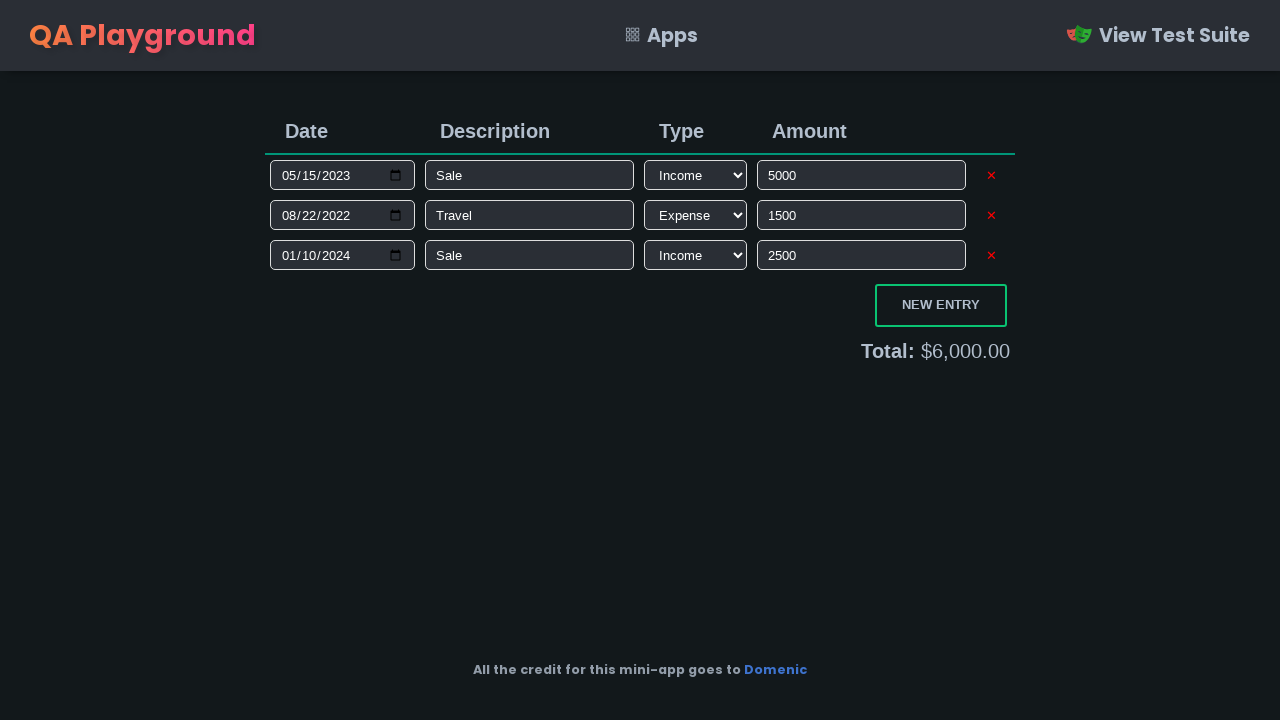

Verified total balance is correctly calculated as $6,000.00
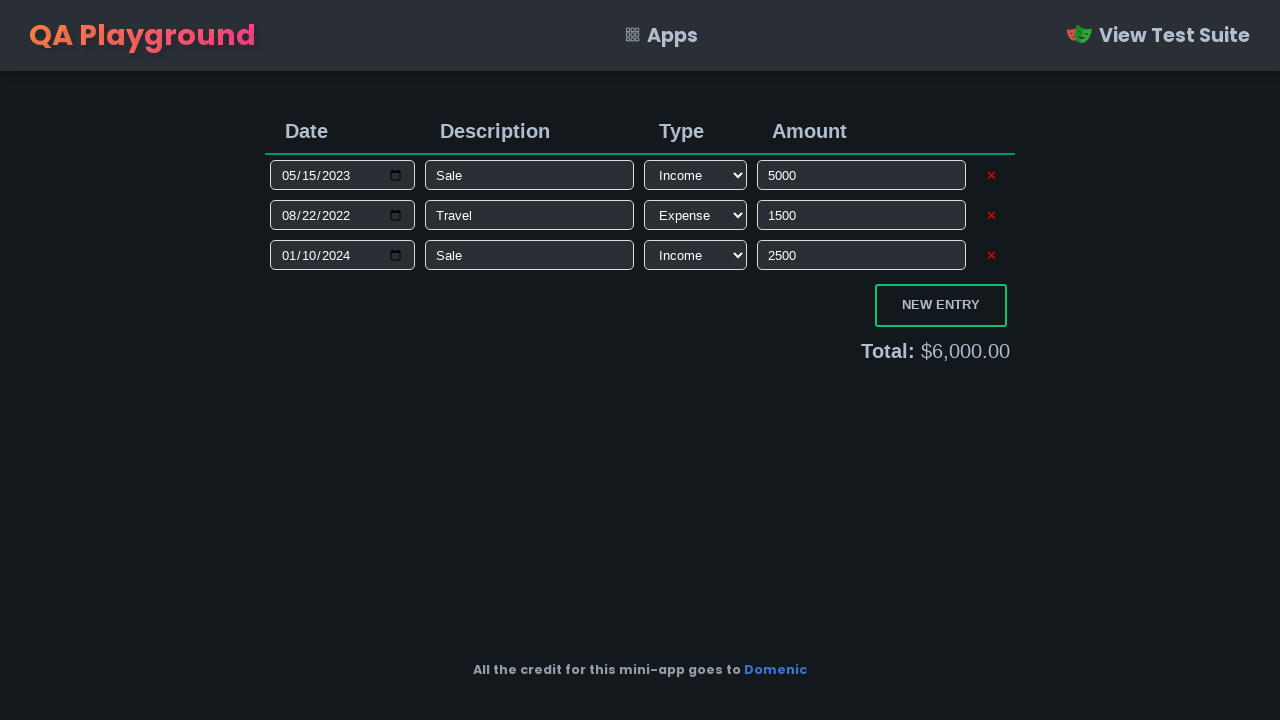

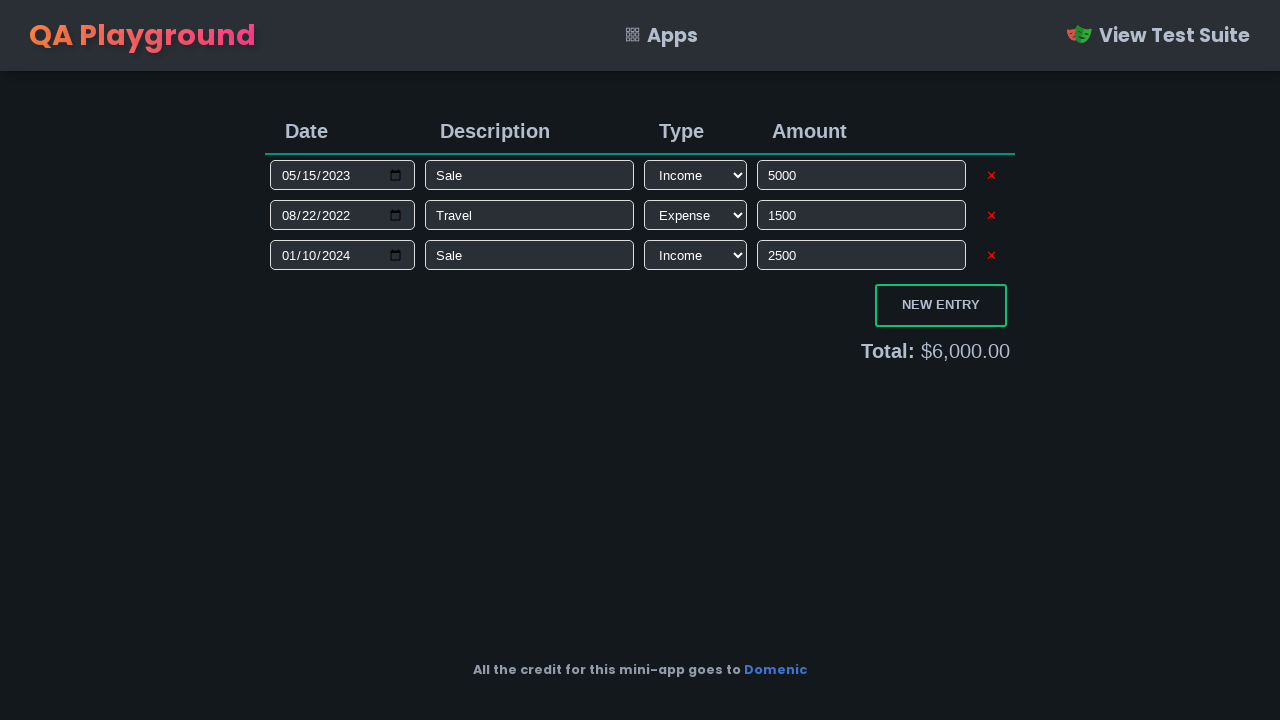